Tests the Contact form by filling in email, name, and message then submitting

Starting URL: https://www.demoblaze.com/

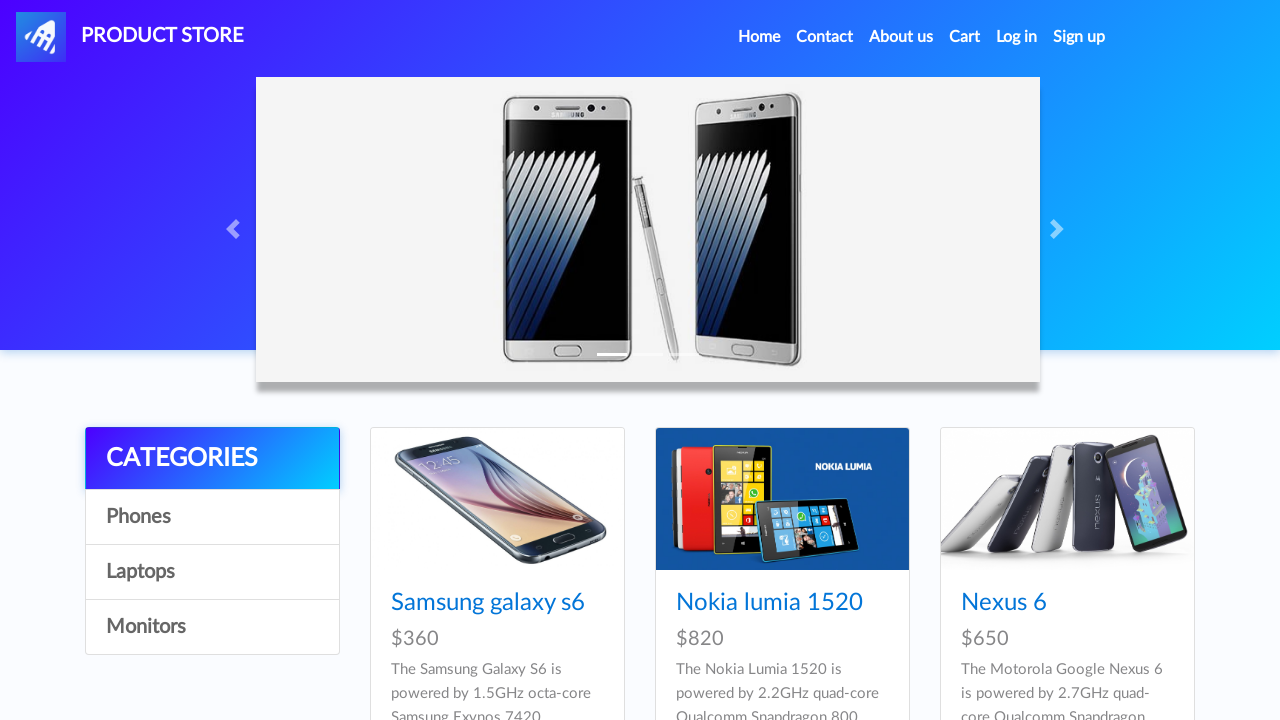

Clicked Contact link in navigation at (825, 37) on xpath=//div[@id = 'navbarExample']//a[@class = 'nav-link'][contains(text(),'Cont
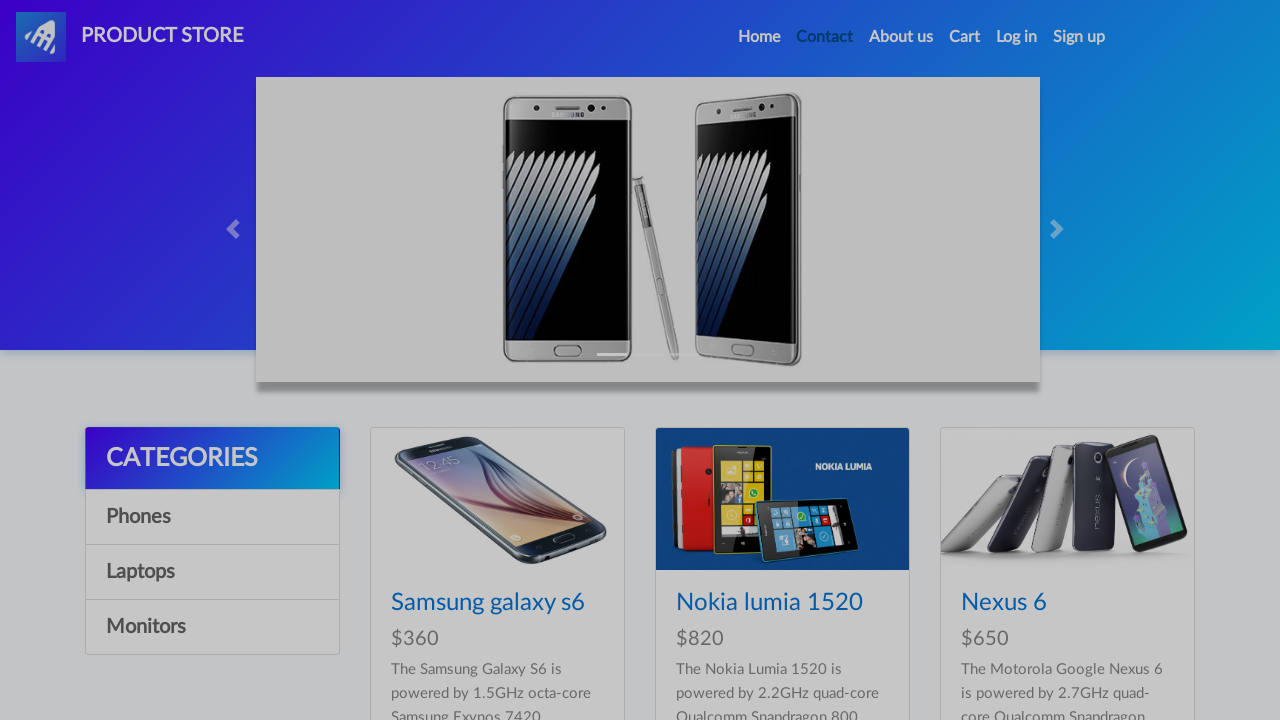

Contact modal appeared and email field is visible
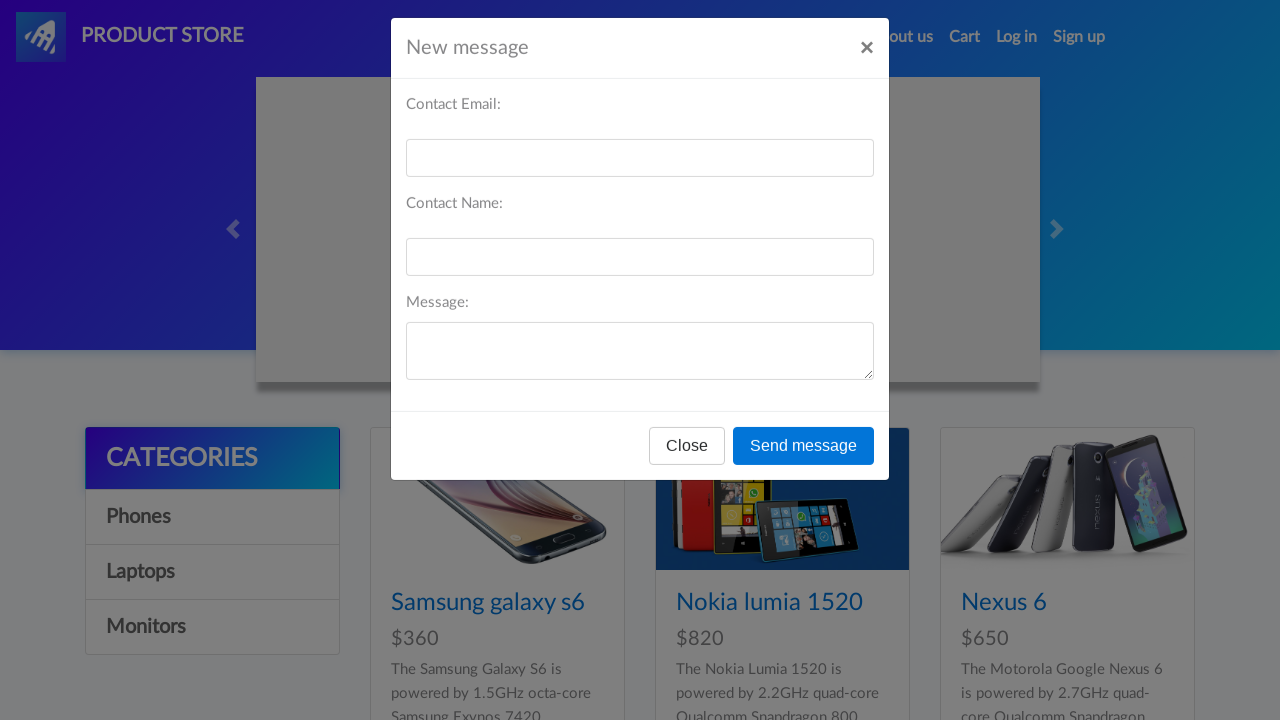

Filled email field with 'johndoe@example.com' on #recipient-email
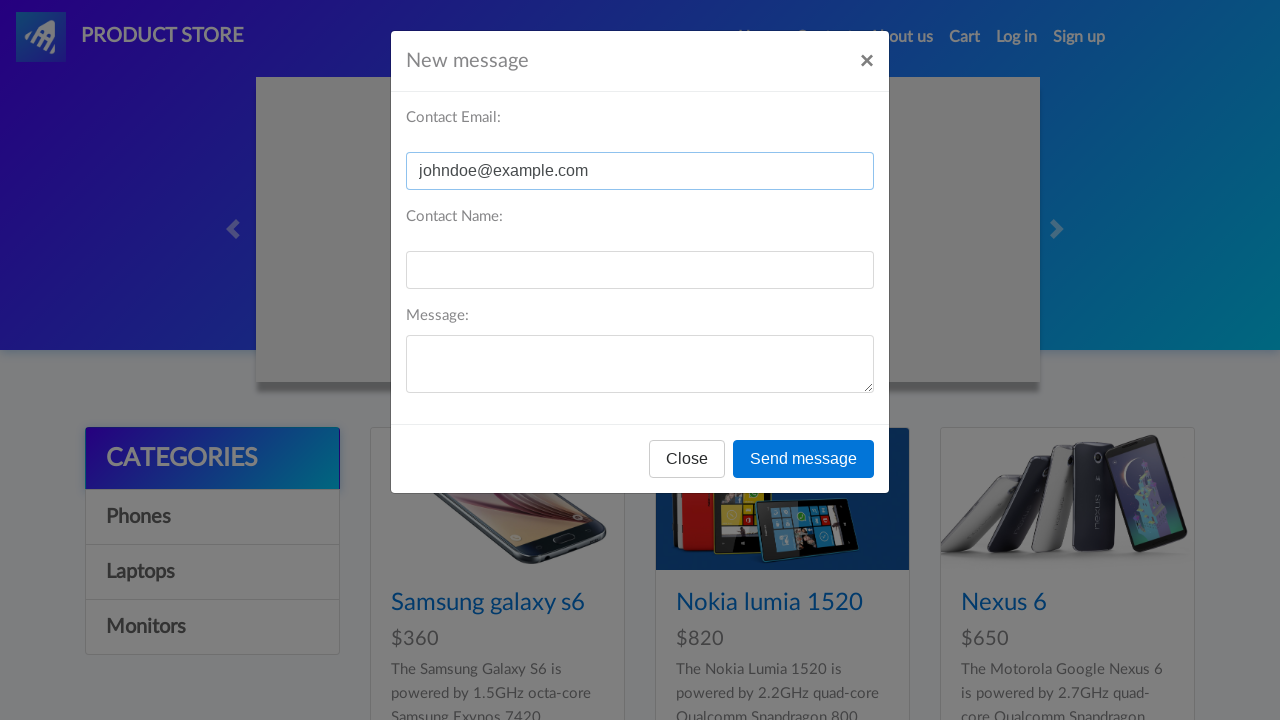

Filled name field with 'John' on #recipient-name
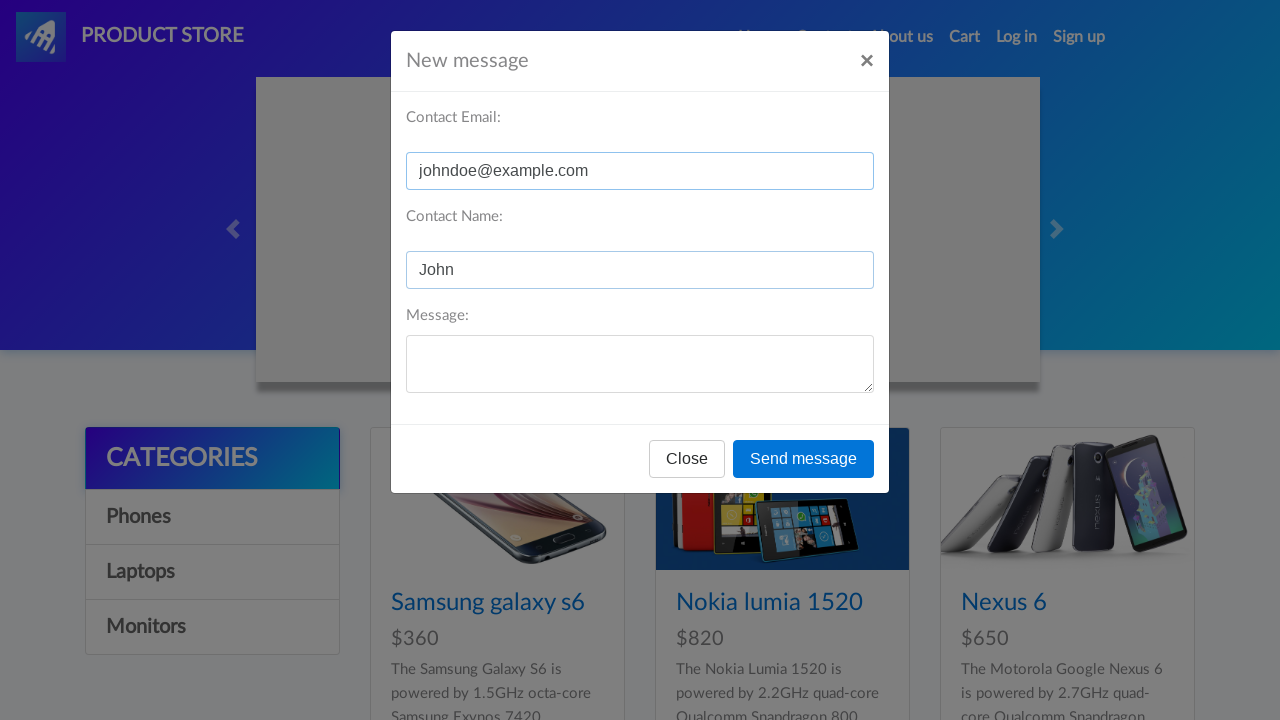

Filled message field with 'Hello, this is a test message' on #message-text
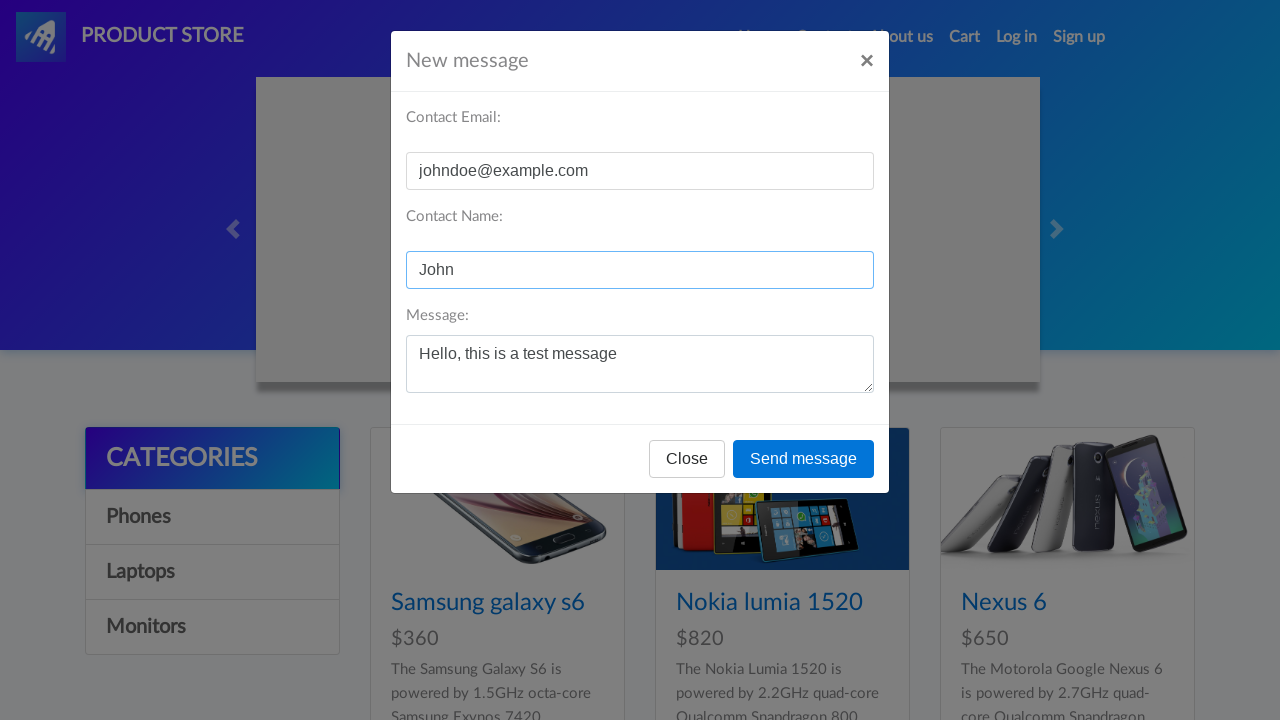

Clicked send button to submit contact form at (804, 459) on xpath=//button[@type = 'button'][@onclick = 'send()']
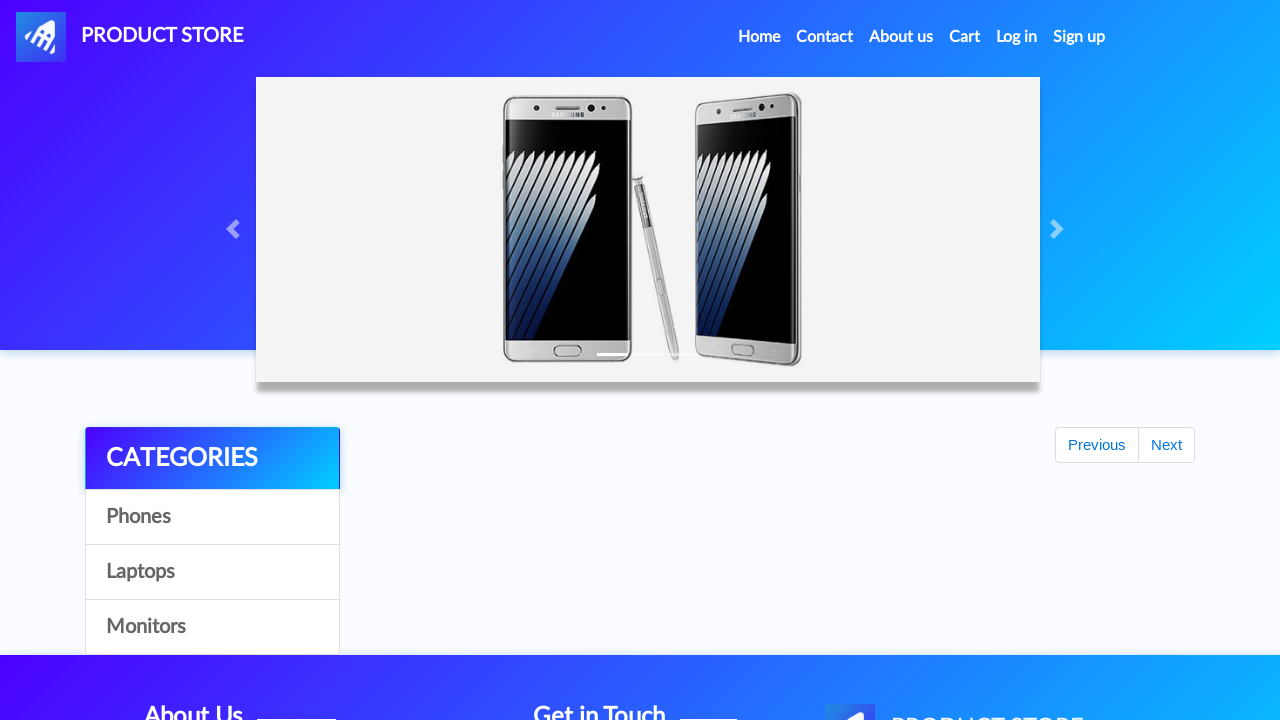

Alert dialog accepted - thank you message confirmed
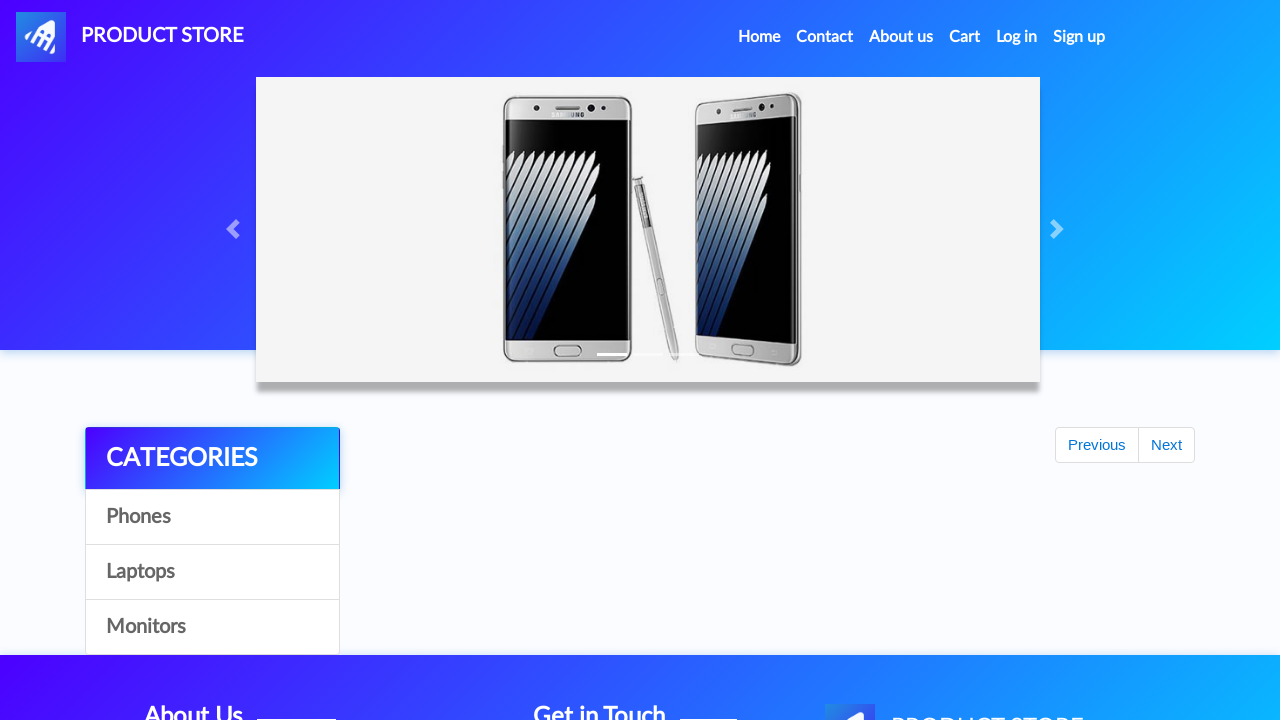

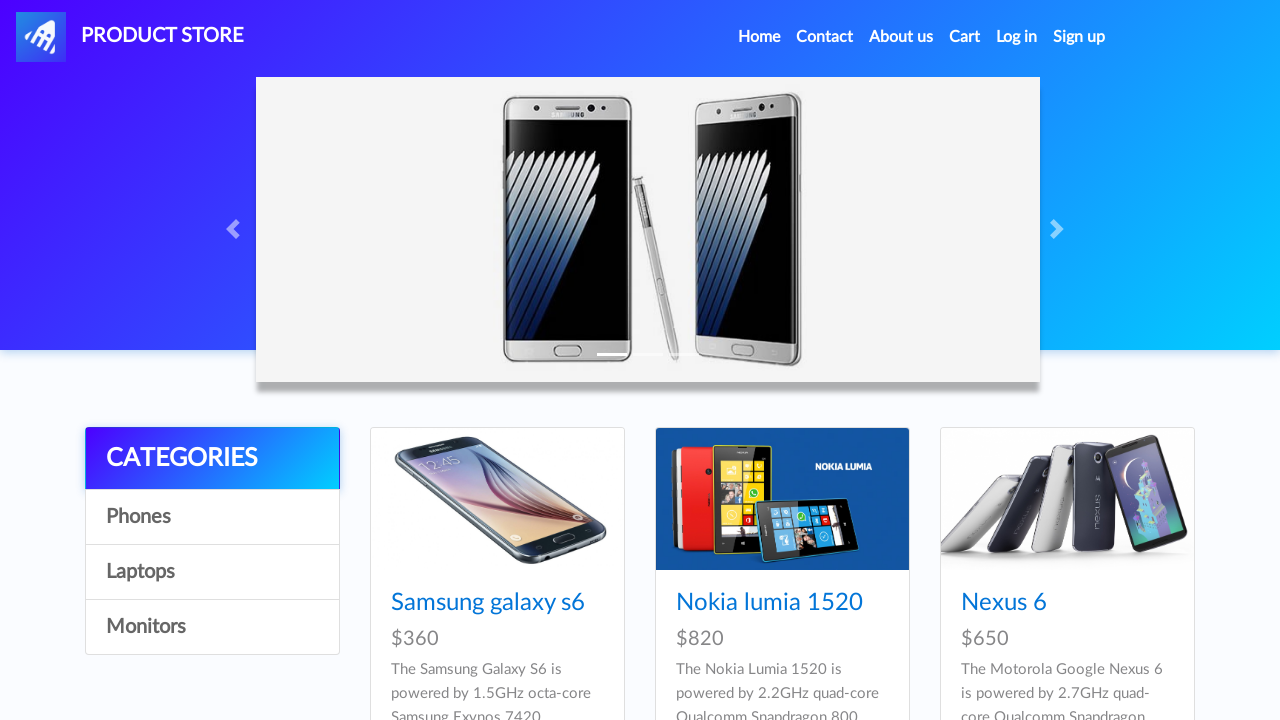